Tests page reload functionality by navigating to the Navigation page and then reloading it.

Starting URL: https://example.cypress.io

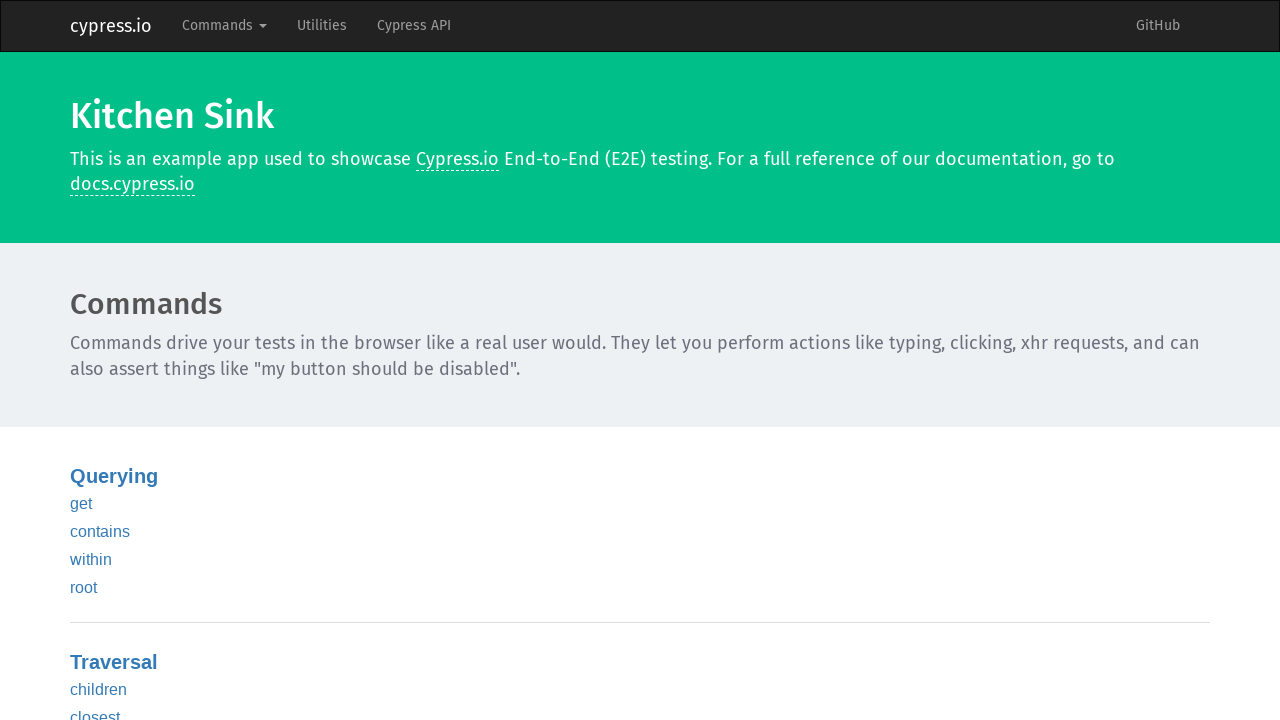

Clicked 'Commands' in the navbar at (224, 26) on .navbar-nav >> internal:text="Commands"i
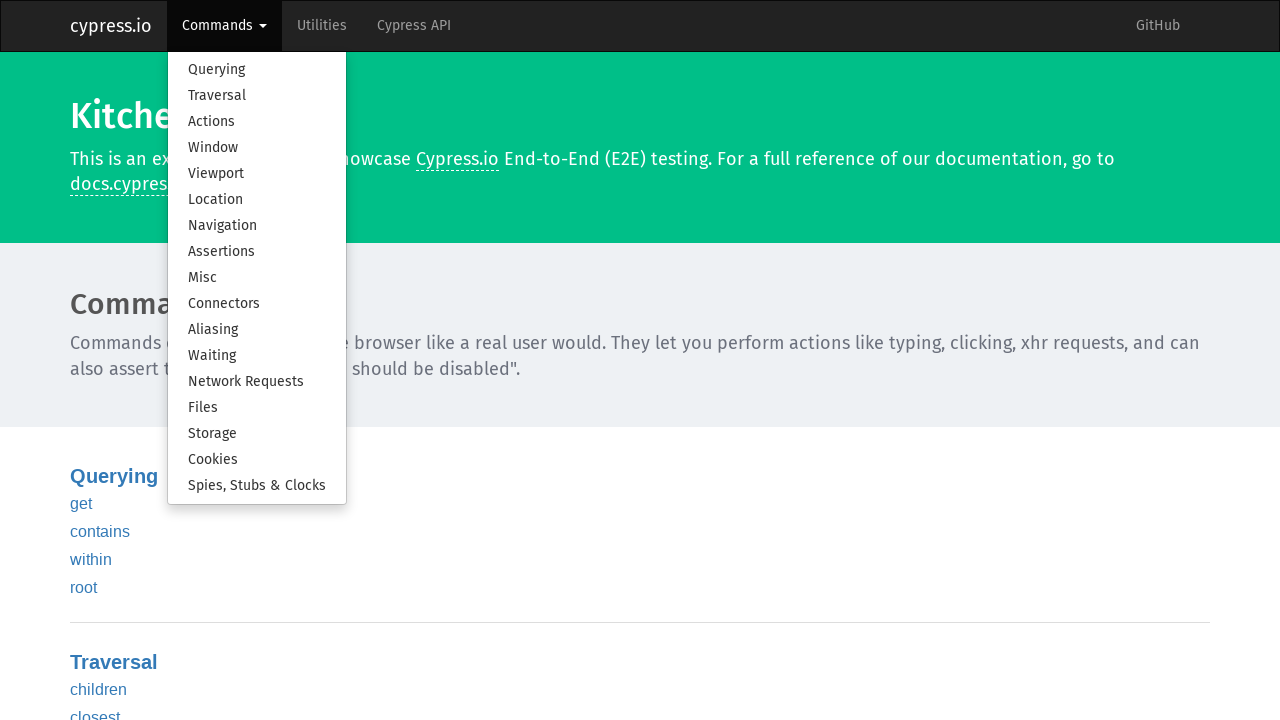

Clicked 'Navigation' in the dropdown menu at (257, 226) on .dropdown-menu >> internal:text="Navigation"i
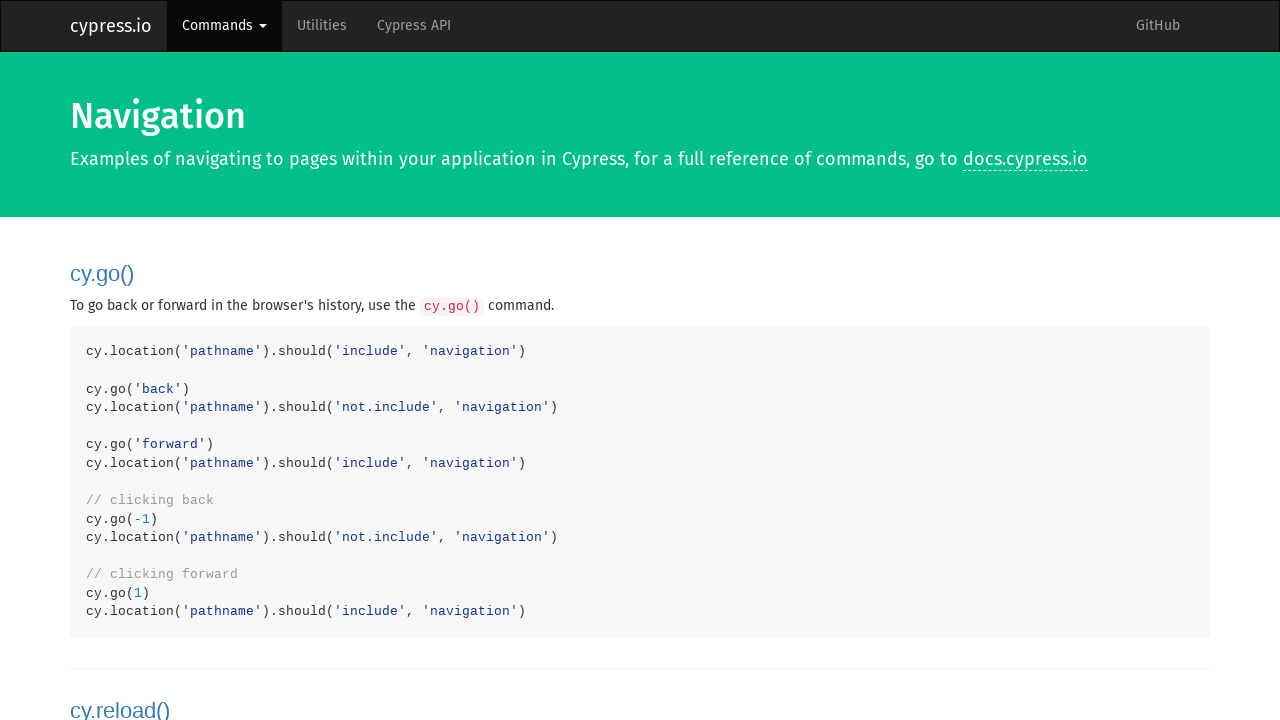

Reloaded the Navigation page
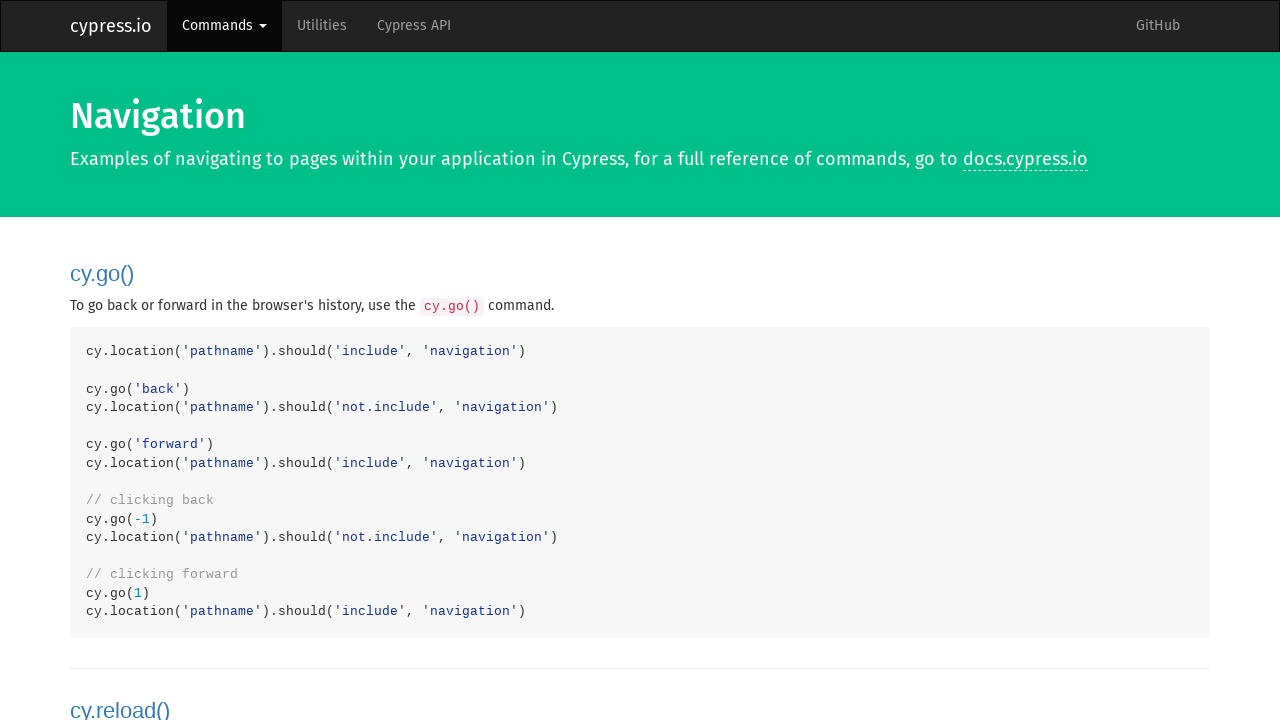

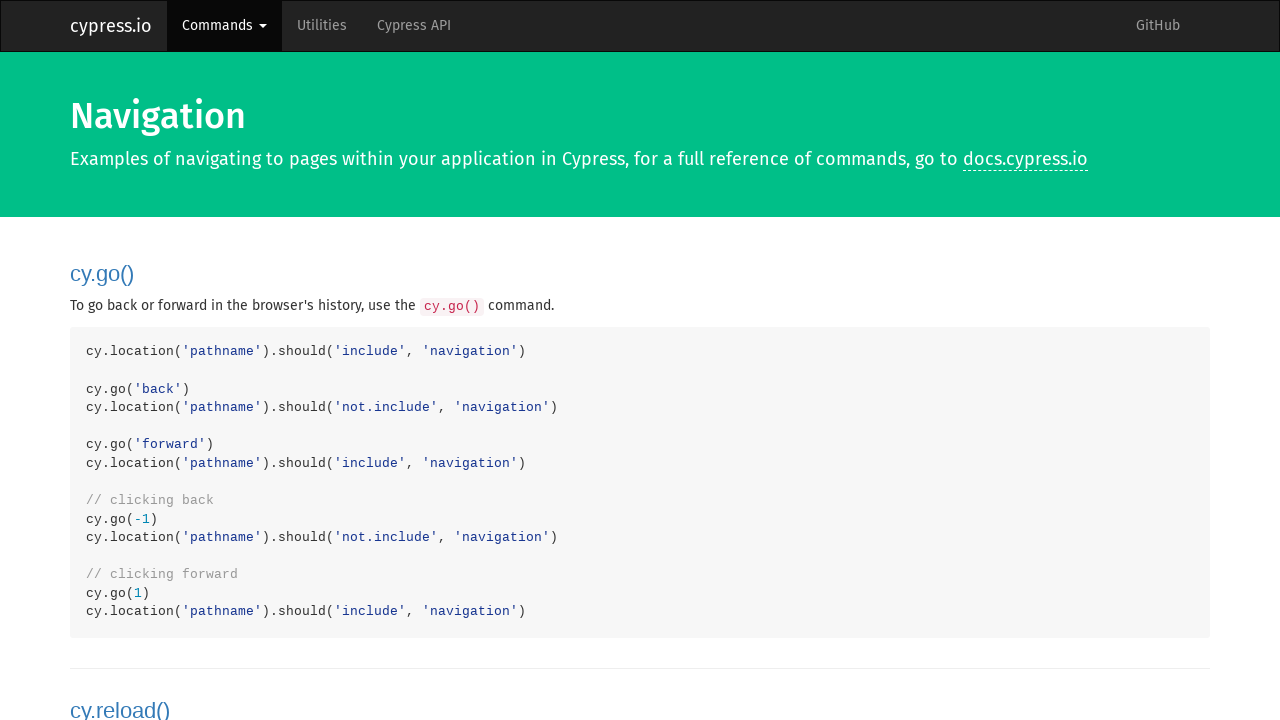